Tests element state verification on a practice automation page by checking if a title is displayed, an input field is enabled, and a radio button is selected.

Starting URL: https://testautomationpractice.blogspot.com/

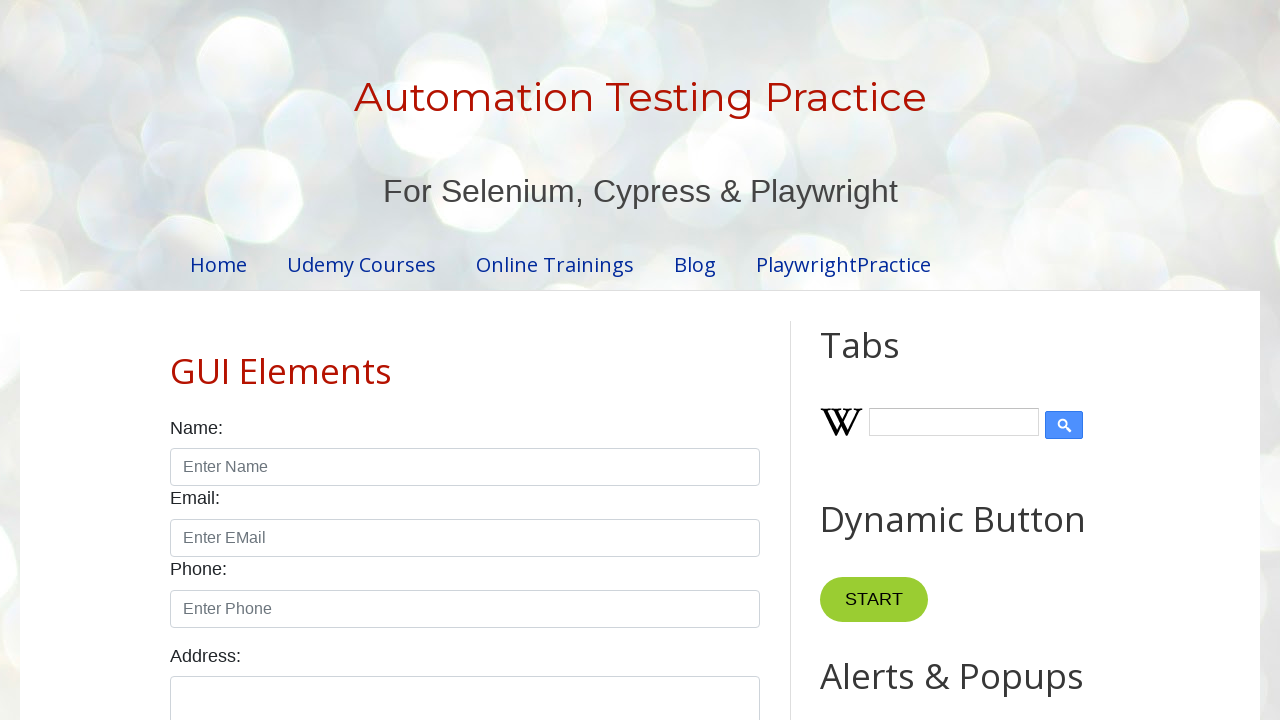

Navigated to practice automation page
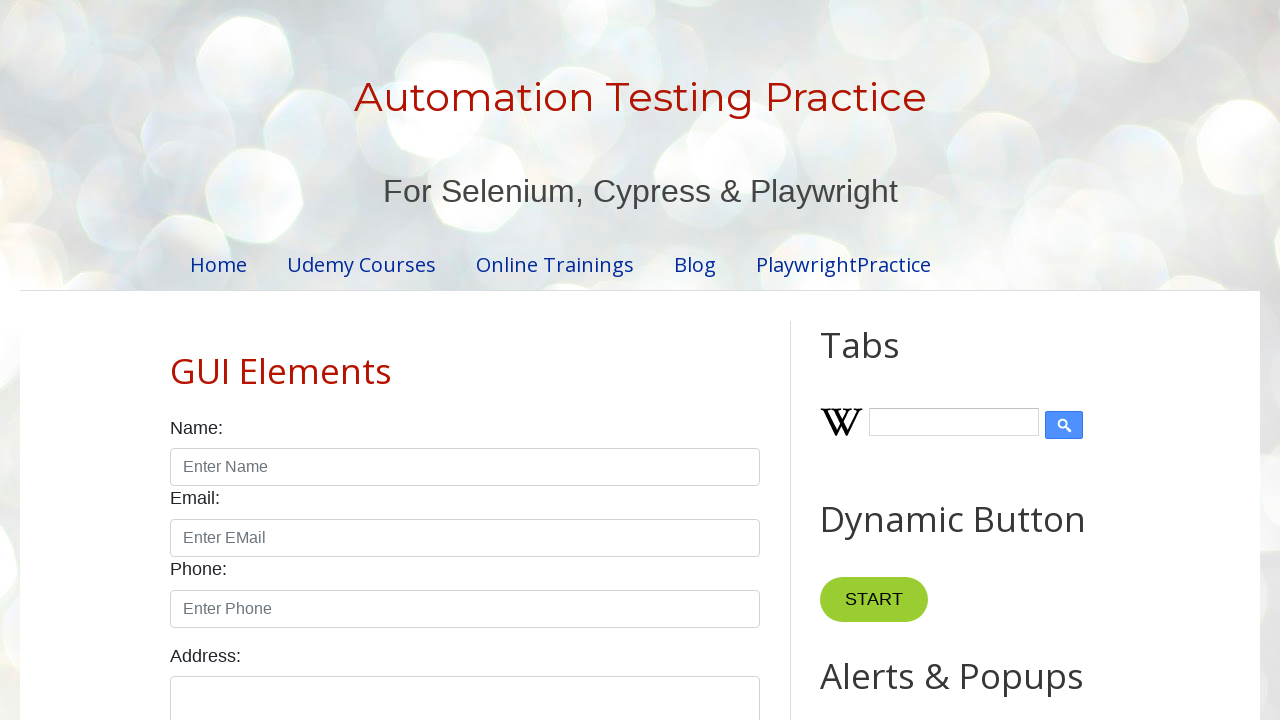

Retrieved page title: Automation Testing Practice
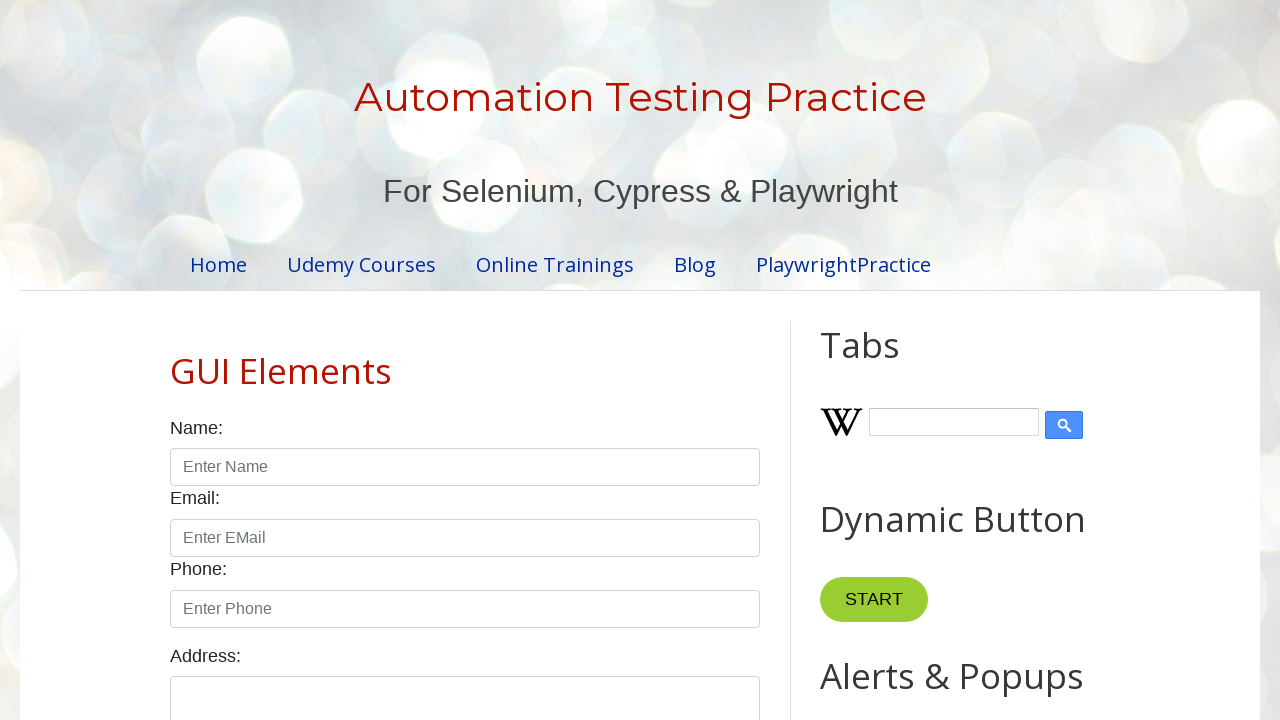

Checked if title element is visible: True
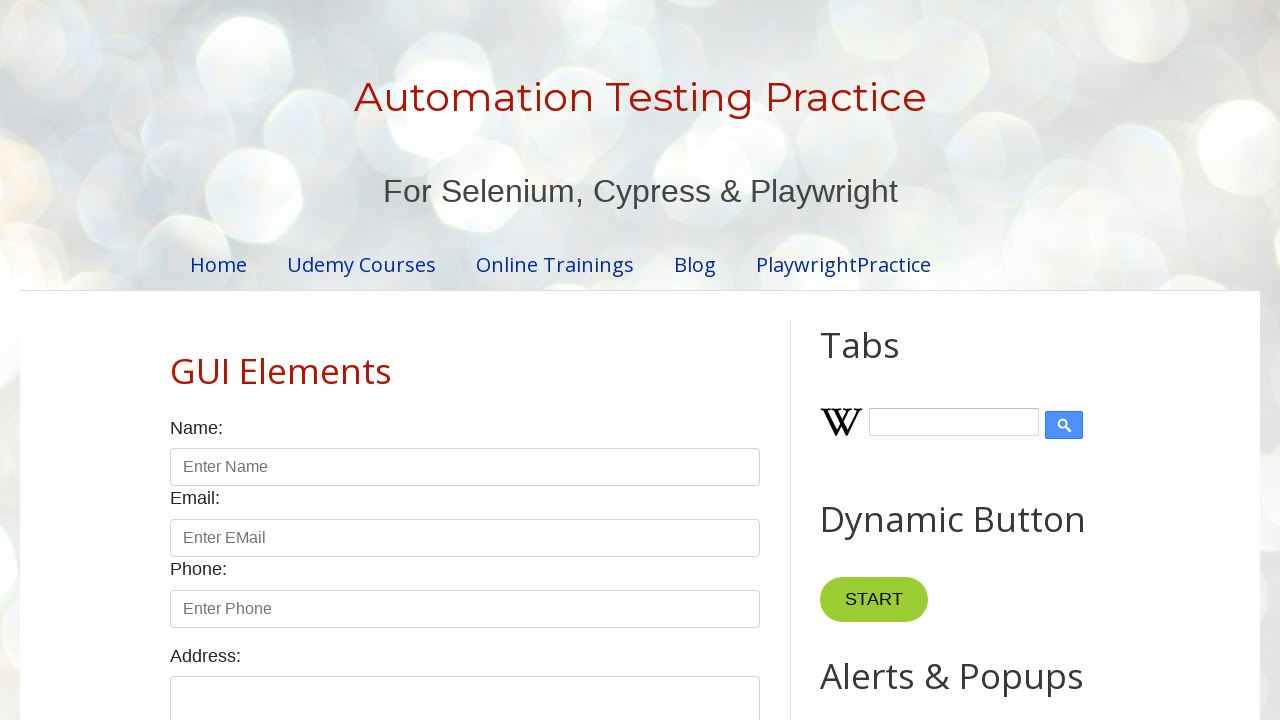

Checked if name input field is enabled: True
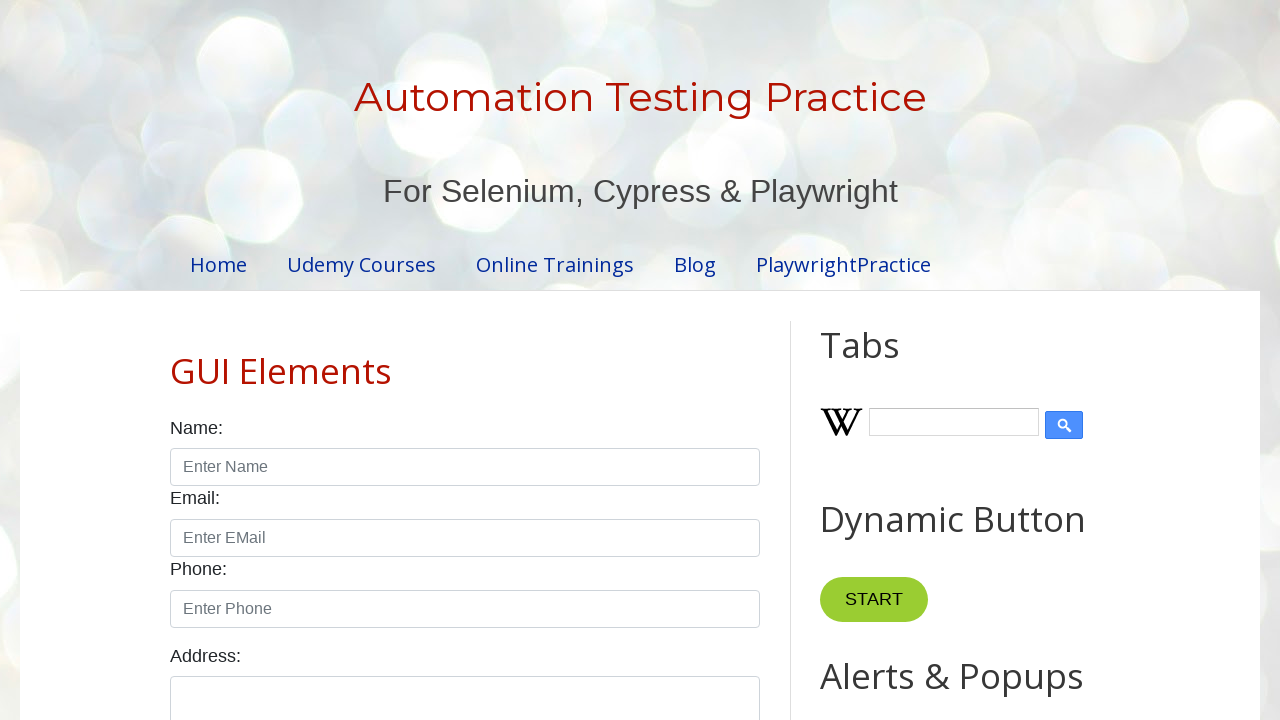

Checked if female radio button is selected: False
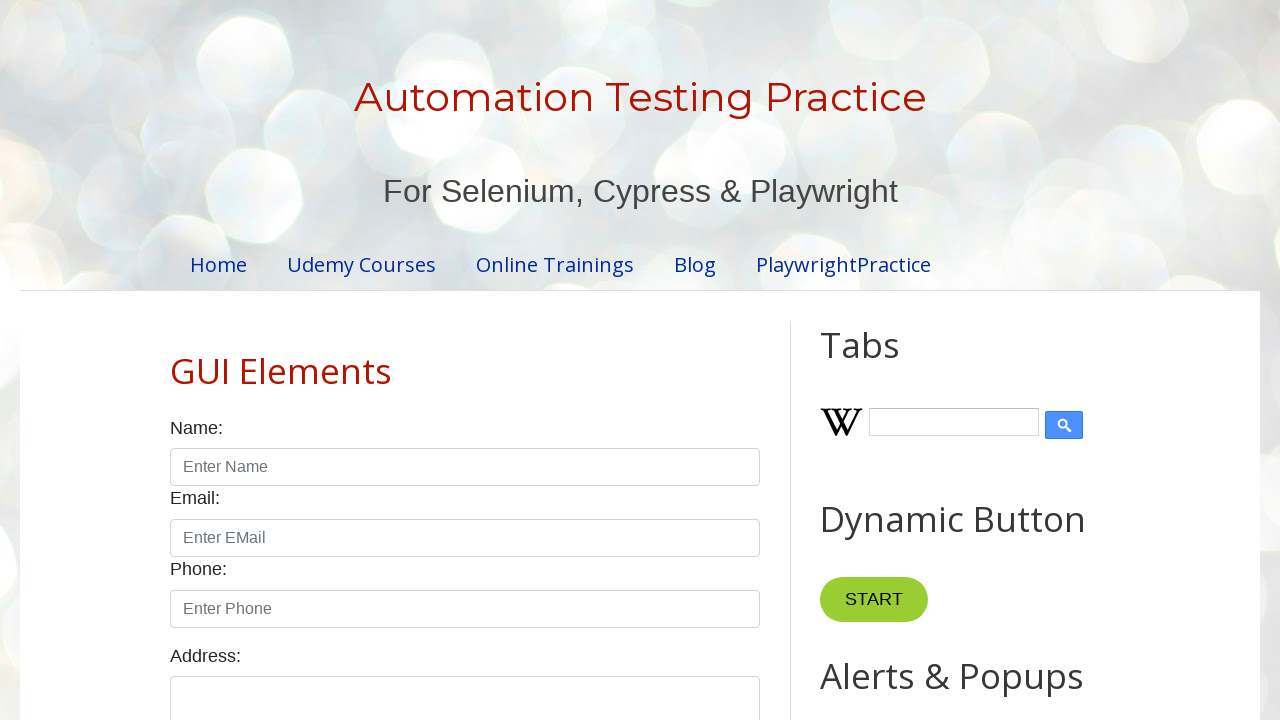

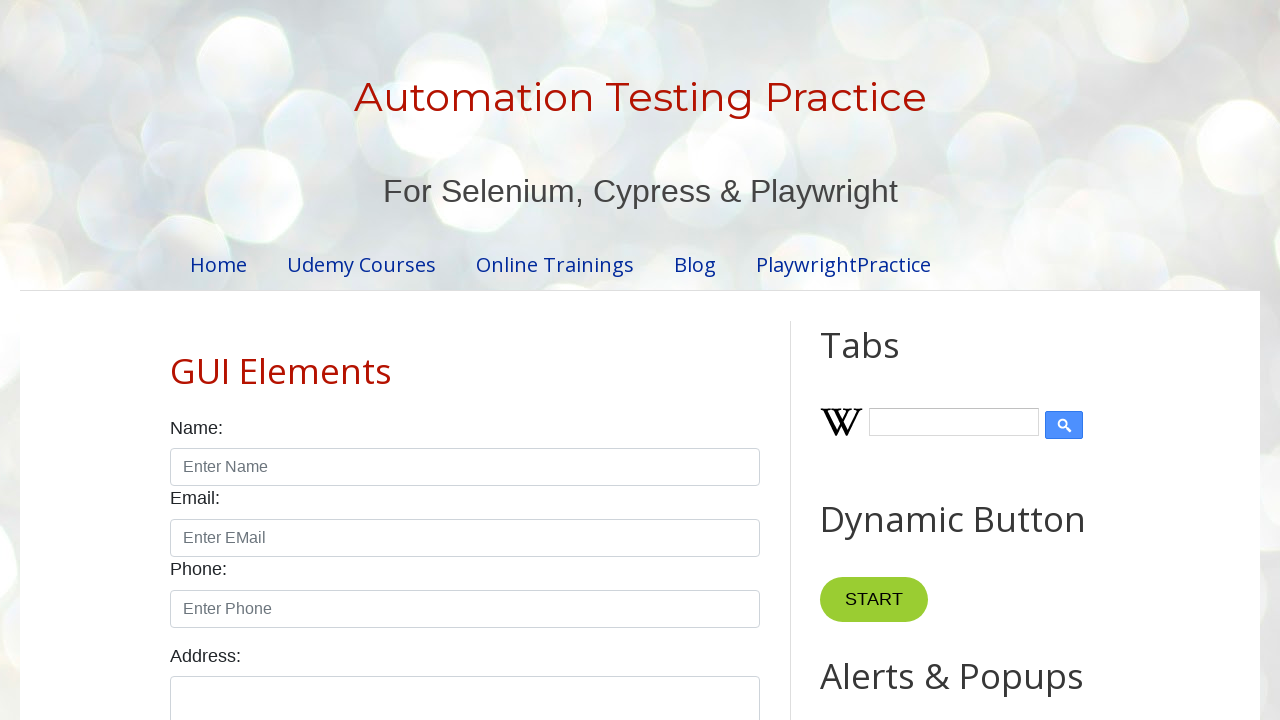